Tests JavaScript prompt alert handling by clicking a button to trigger a prompt, entering text into the prompt, and accepting it.

Starting URL: https://www.tutorialspoint.com/selenium/practice/alerts.php

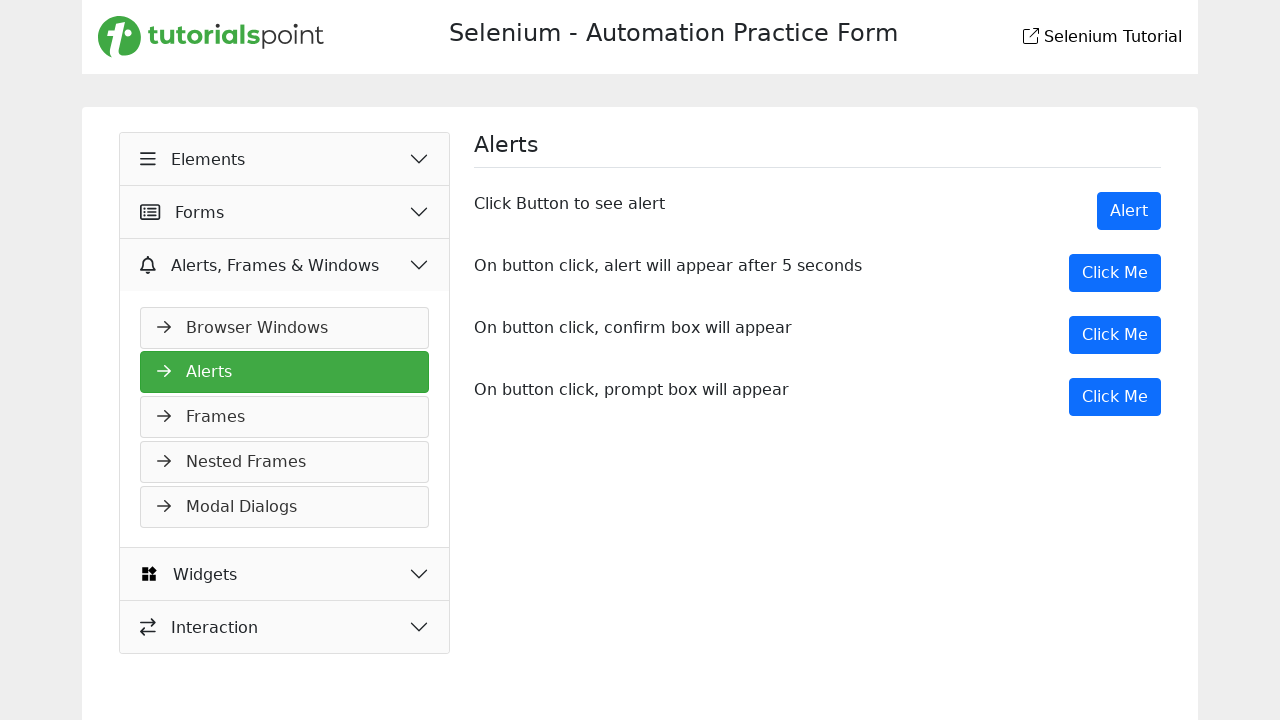

Clicked button to trigger prompt alert at (1115, 397) on xpath=//button[@onclick='myPromp()']
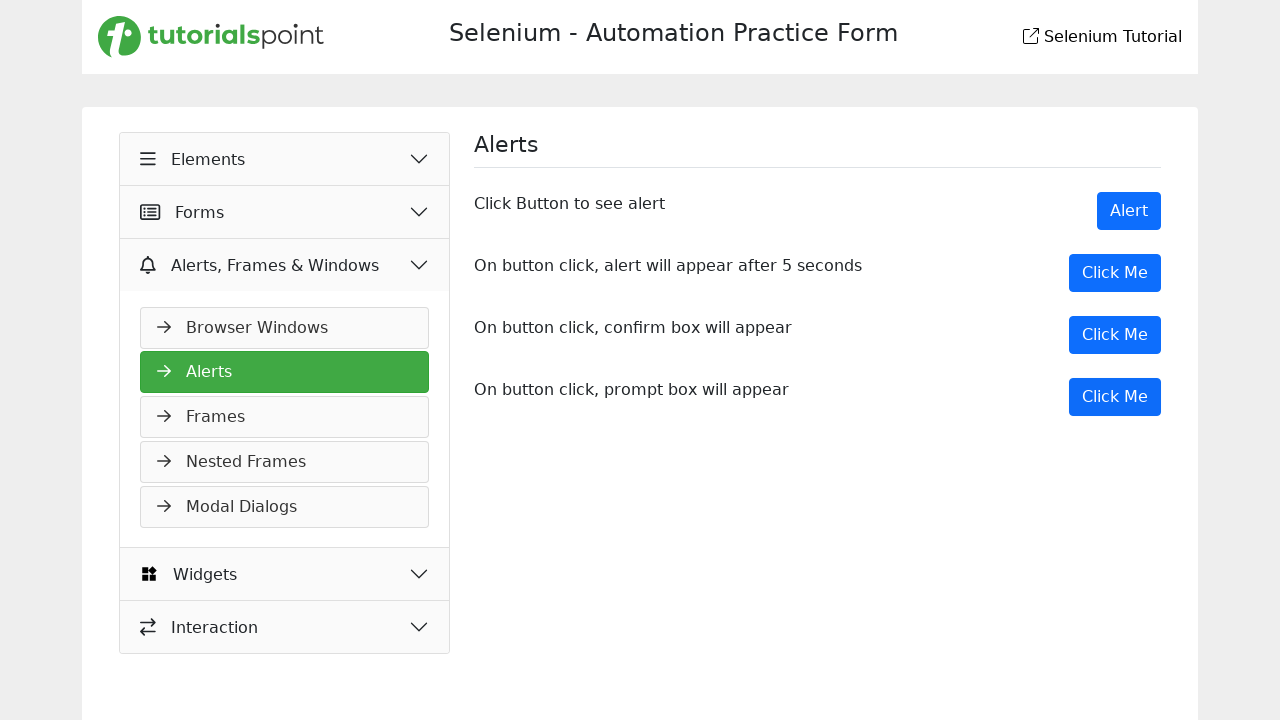

Set up dialog handler to accept prompt with 'Santosh'
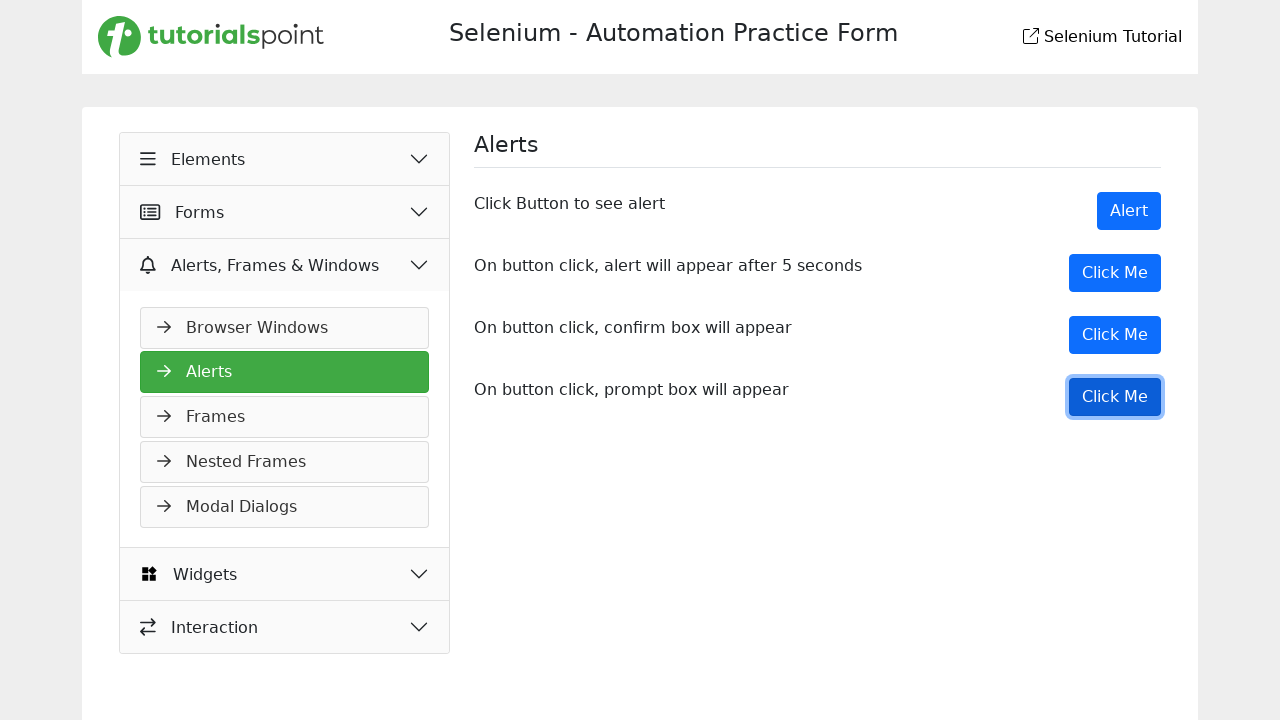

Registered dialog event handler function
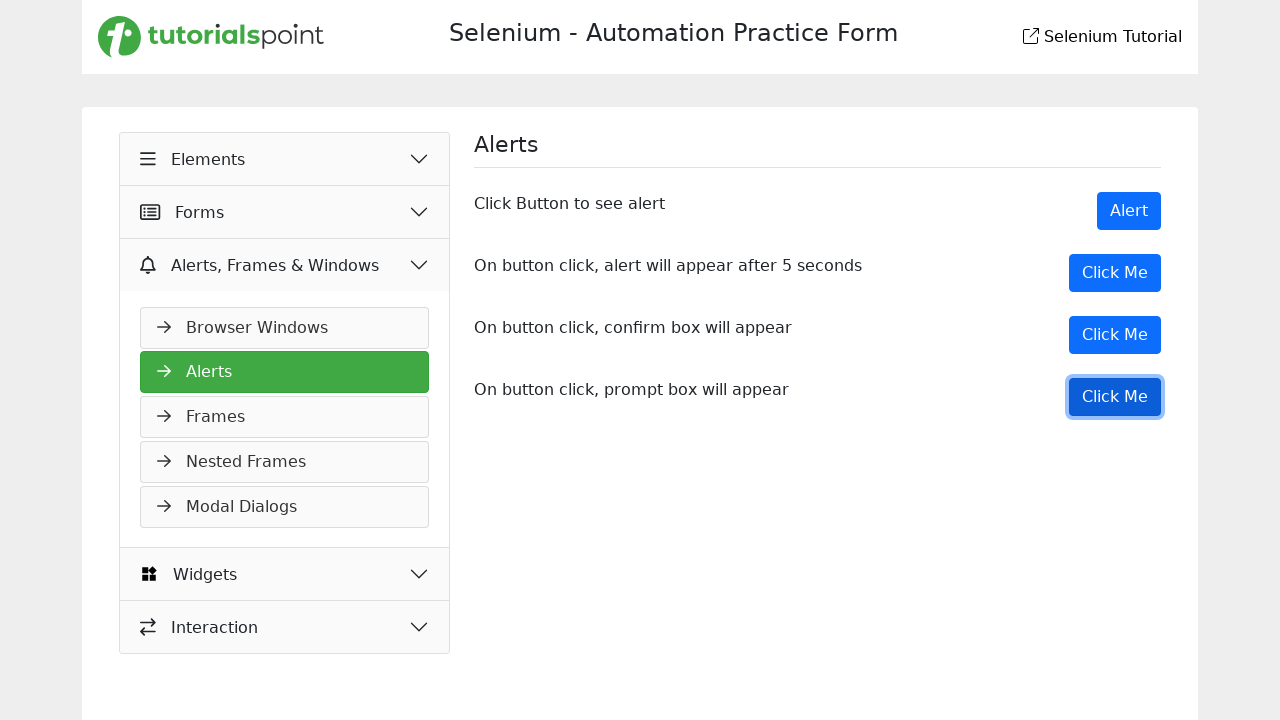

Clicked button to trigger prompt alert with handler active at (1115, 397) on xpath=//button[@onclick='myPromp()']
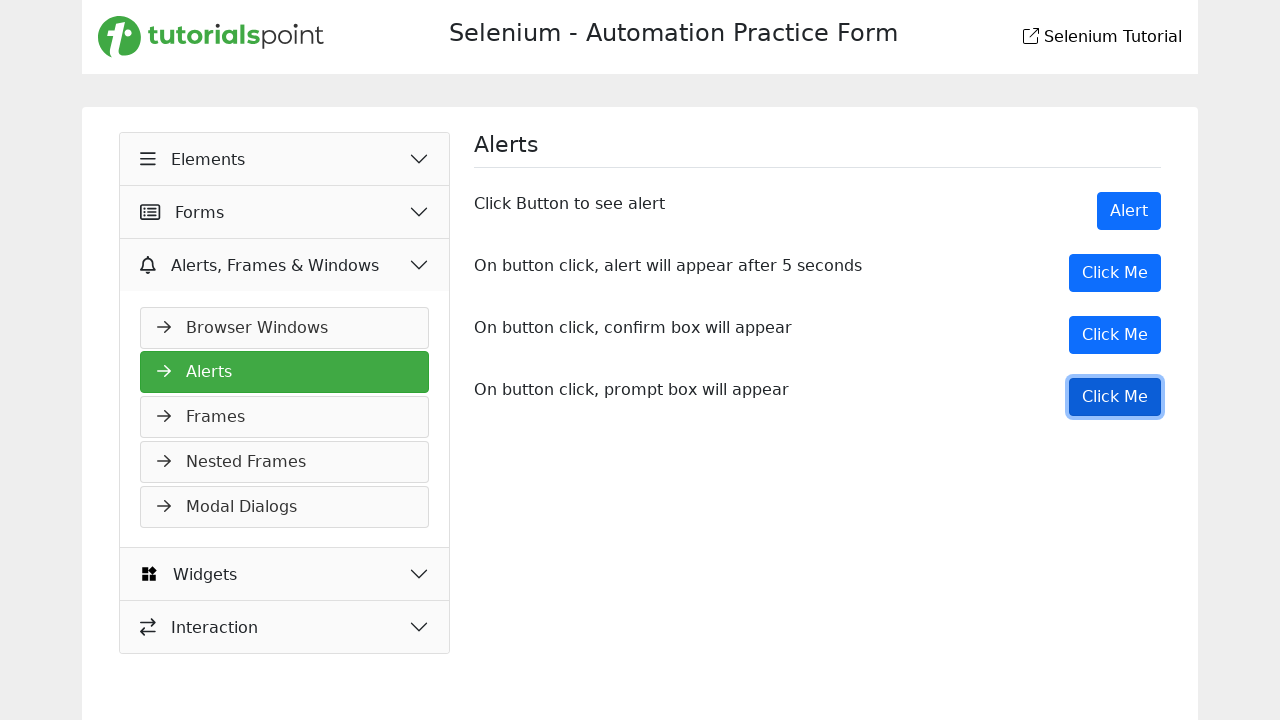

Waited 2 seconds for prompt dialog interaction to complete
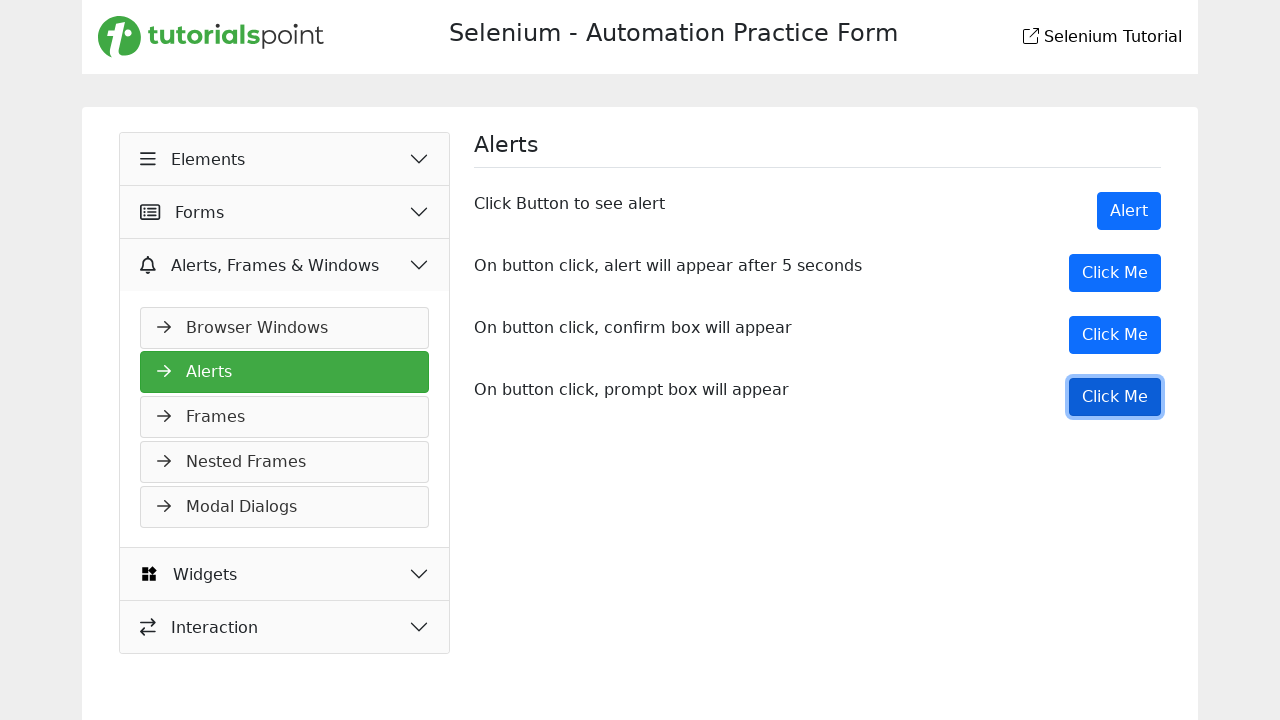

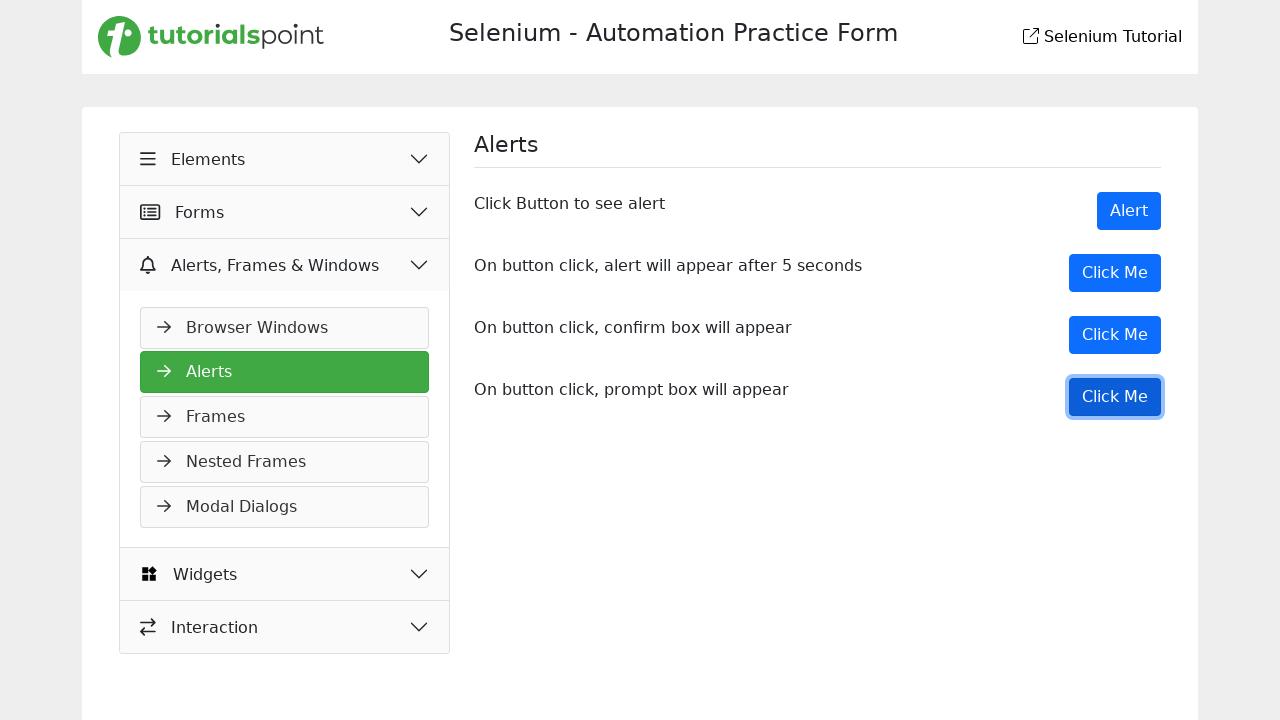